Tests drag and drop functionality on jQuery UI demo page by dragging an element and dropping it onto a target area

Starting URL: http://jqueryui.com/droppable/

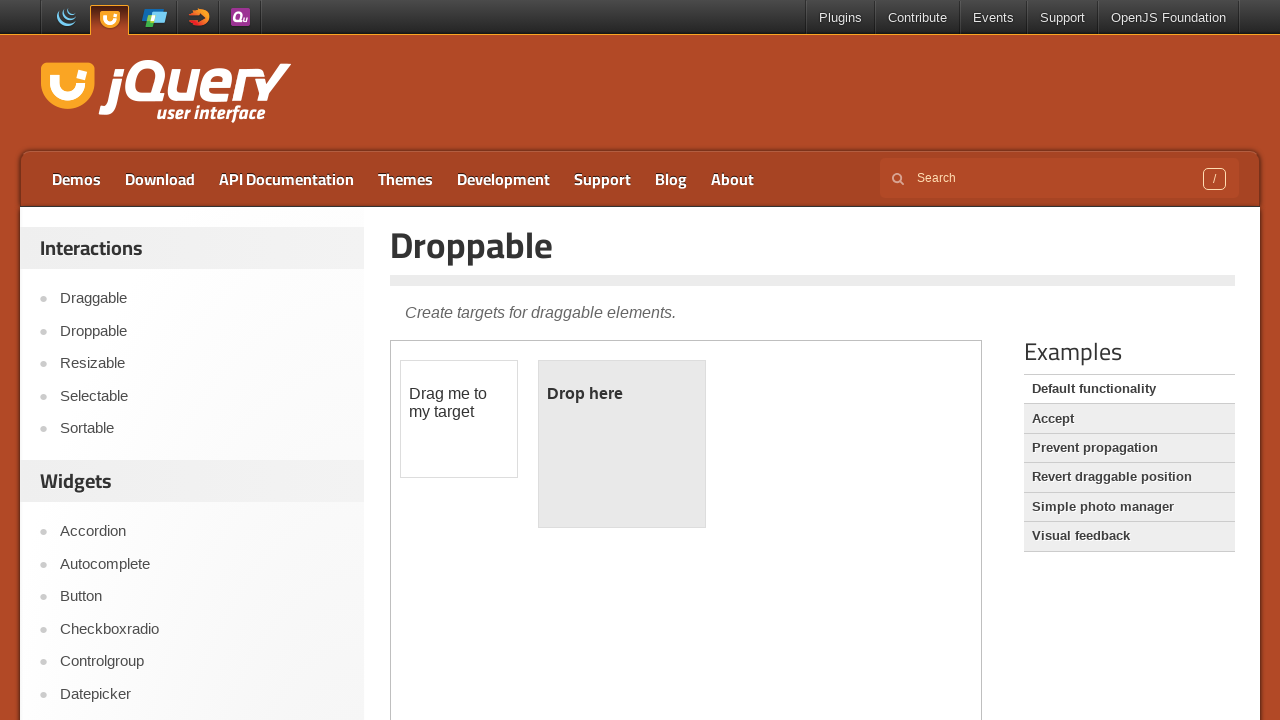

Located the first iframe containing the drag and drop demo
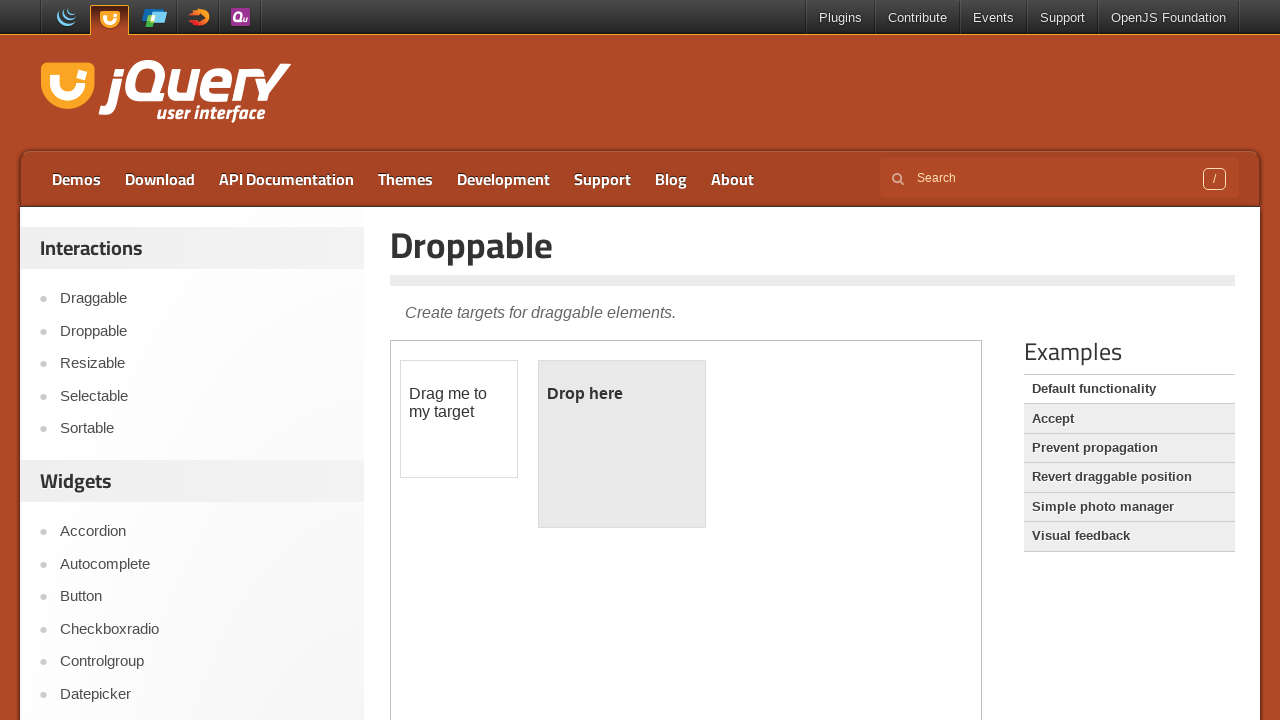

Located the draggable element with ID 'draggable'
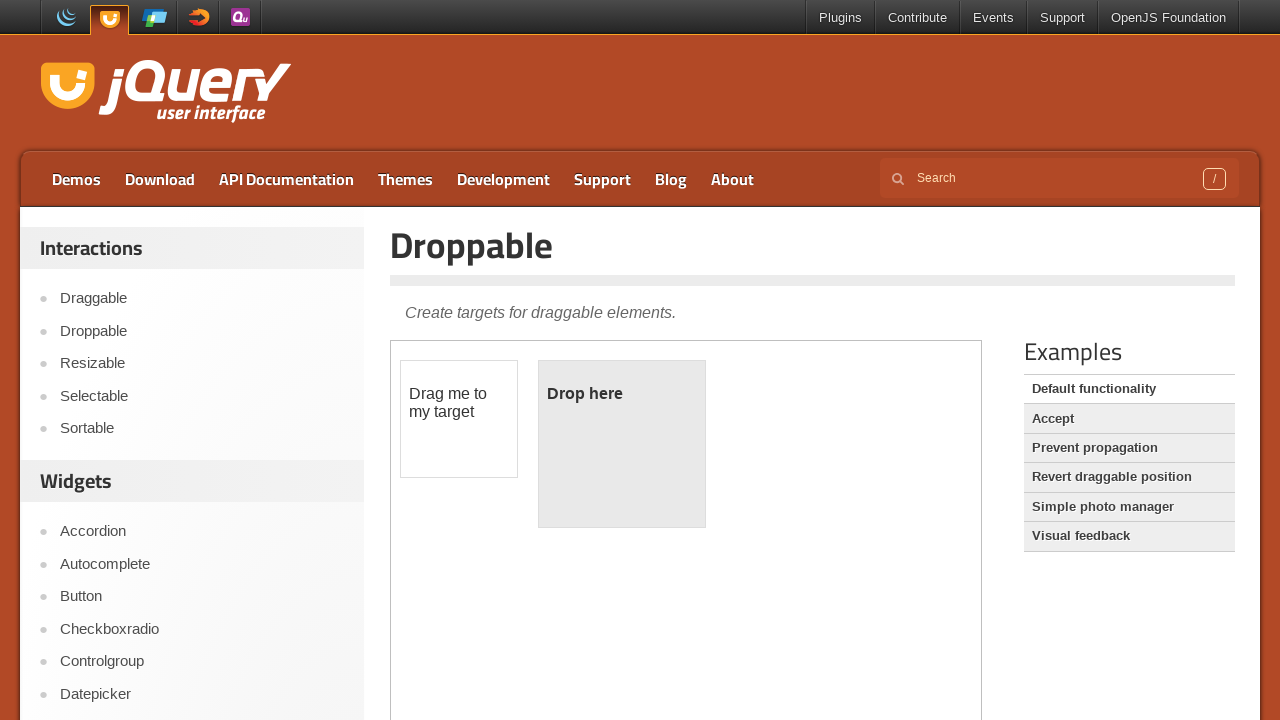

Located the droppable target element with ID 'droppable'
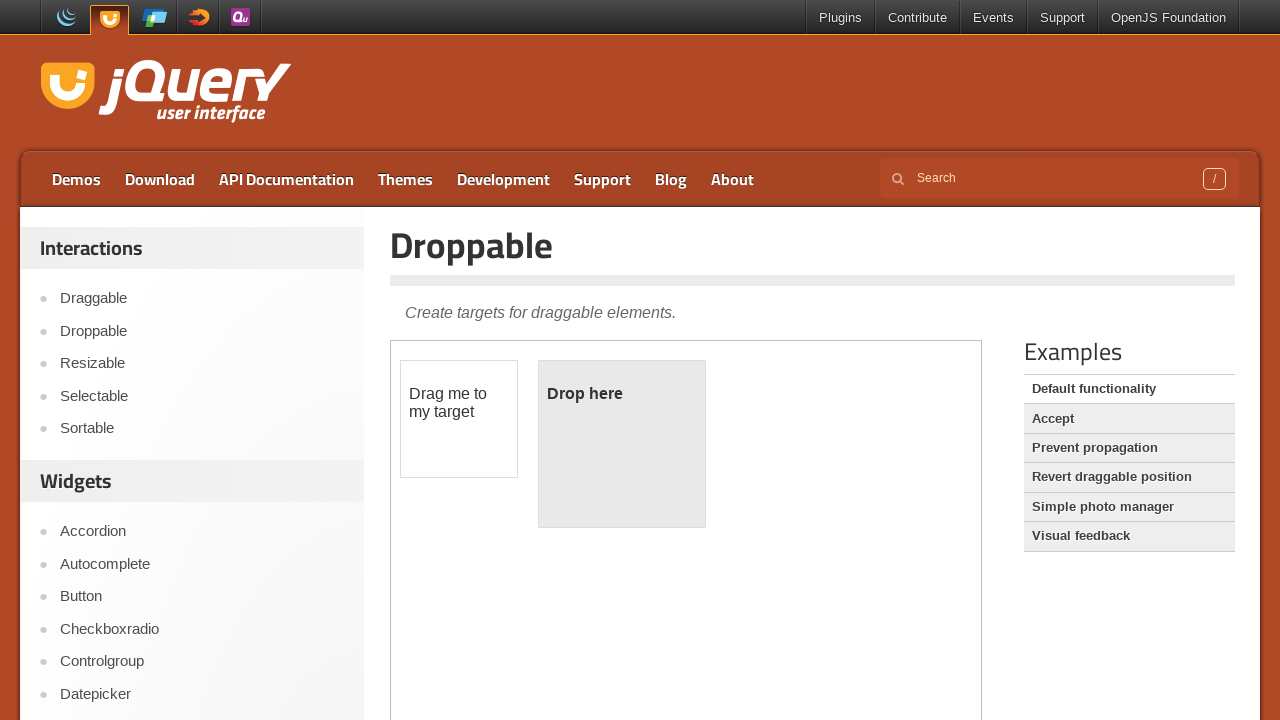

Dragged the draggable element onto the droppable target at (622, 444)
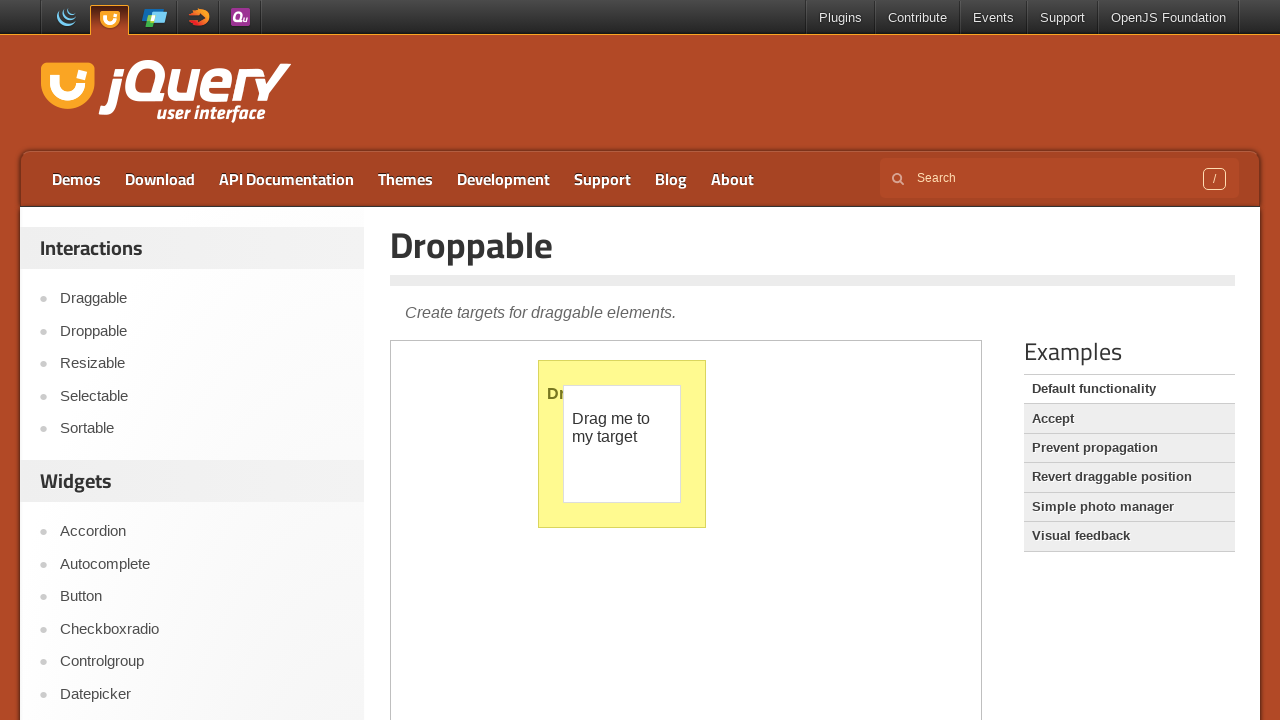

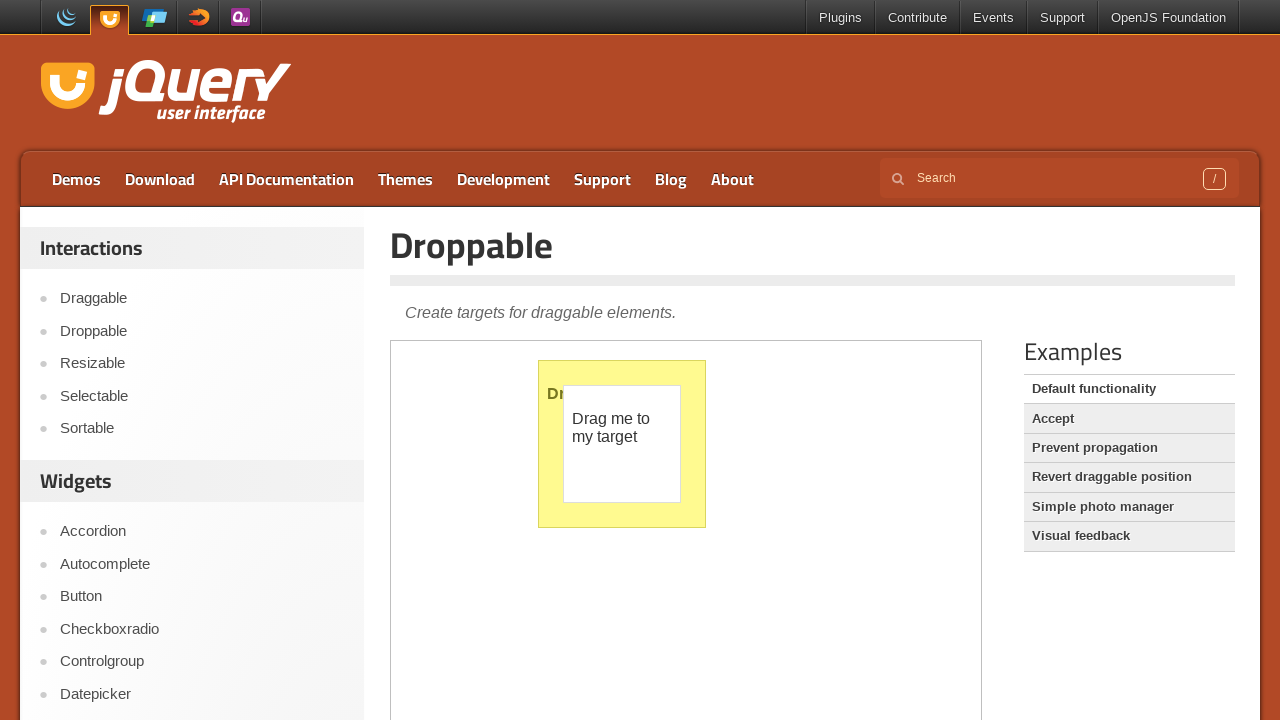